Tests a web form by entering text into a text box, submitting the form, and verifying the success message is displayed on the target page.

Starting URL: https://www.selenium.dev/selenium/web/web-form.html

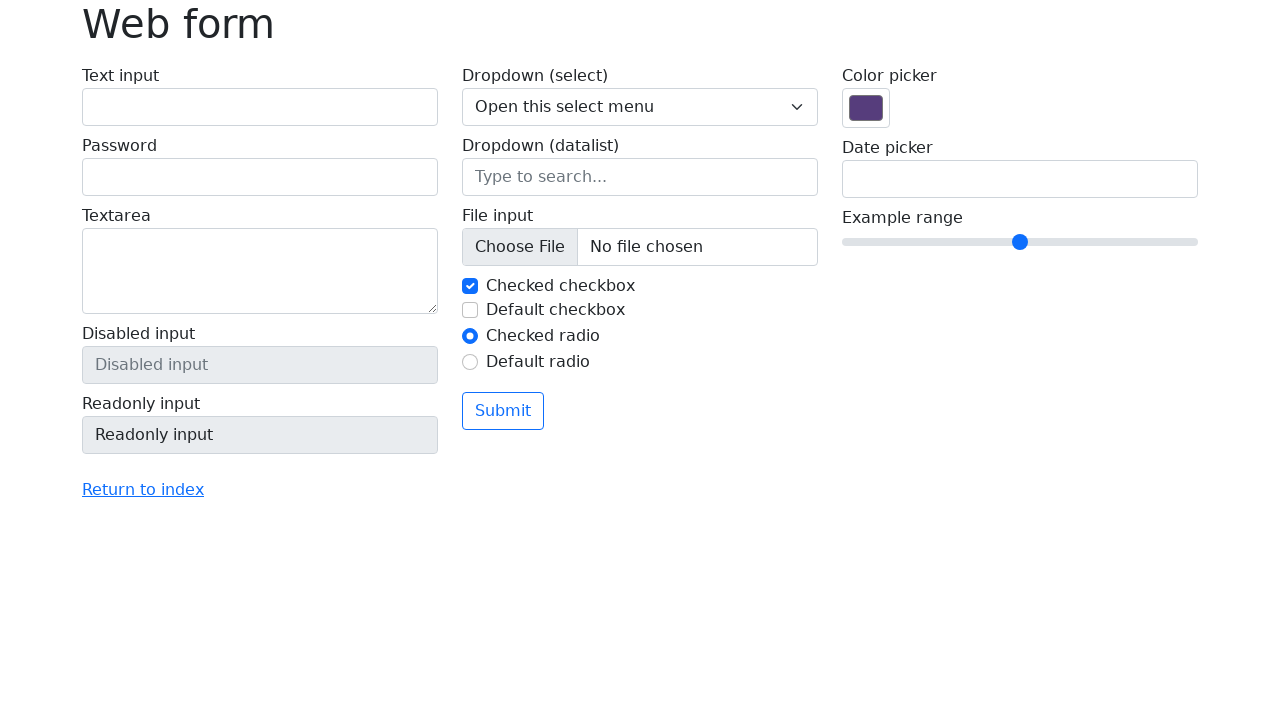

Verified page title is 'Web form'
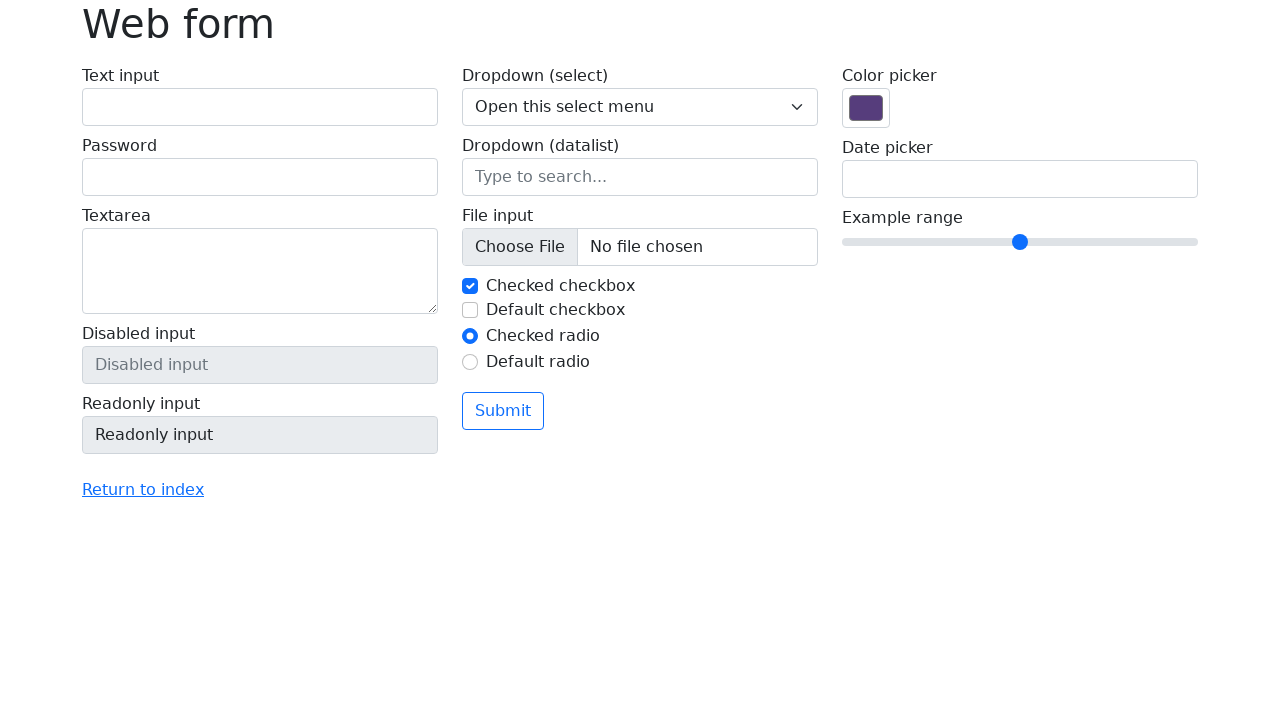

Filled text input field with 'Selenium' on input[name='my-text']
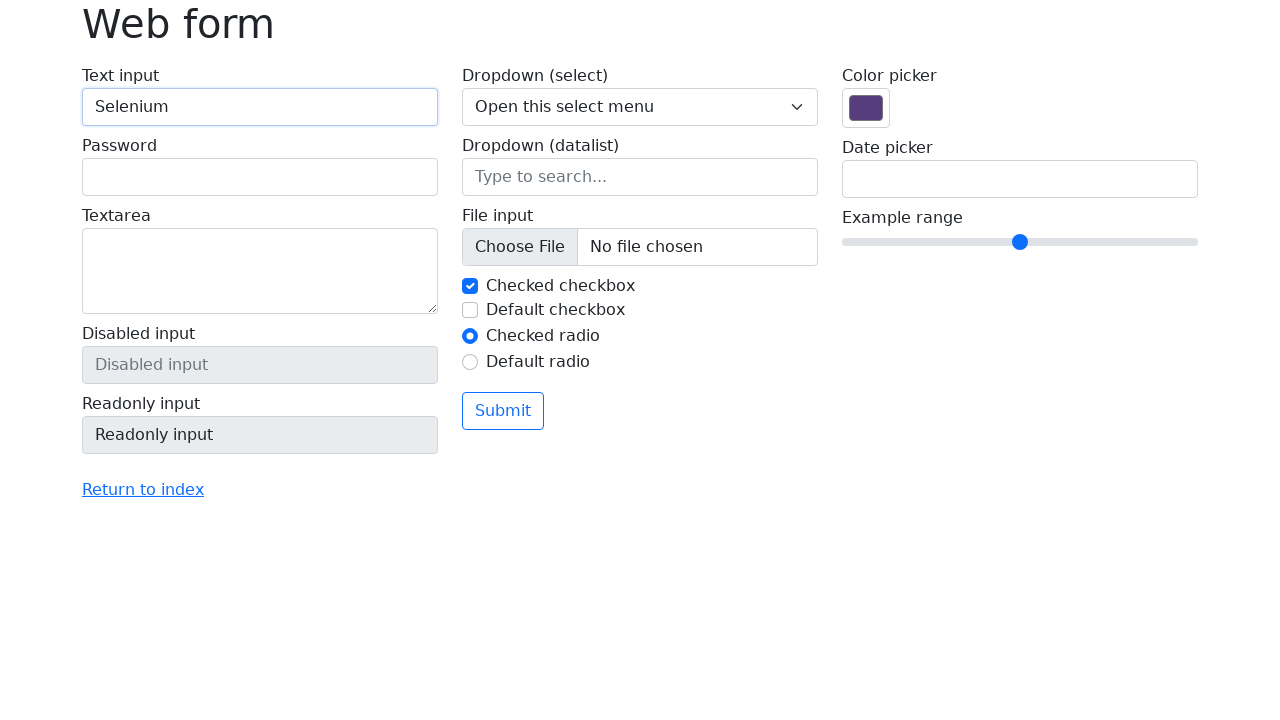

Clicked the form submit button at (503, 411) on button
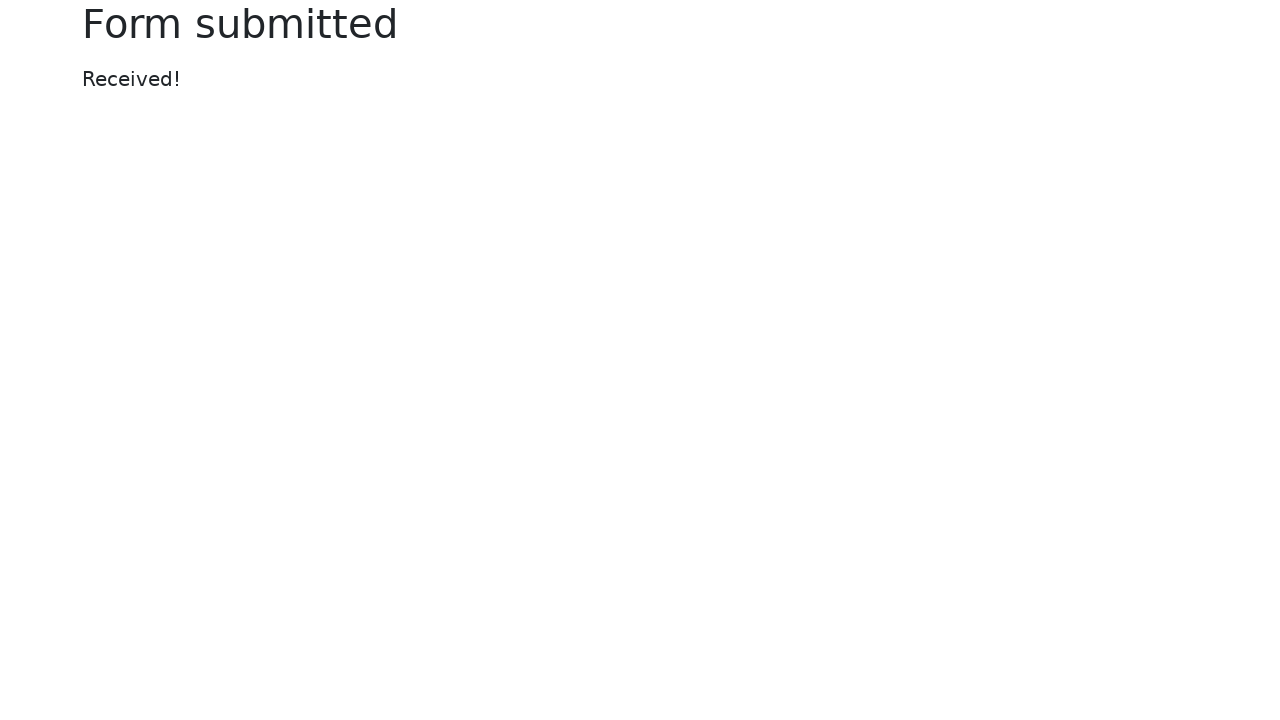

Success message element loaded
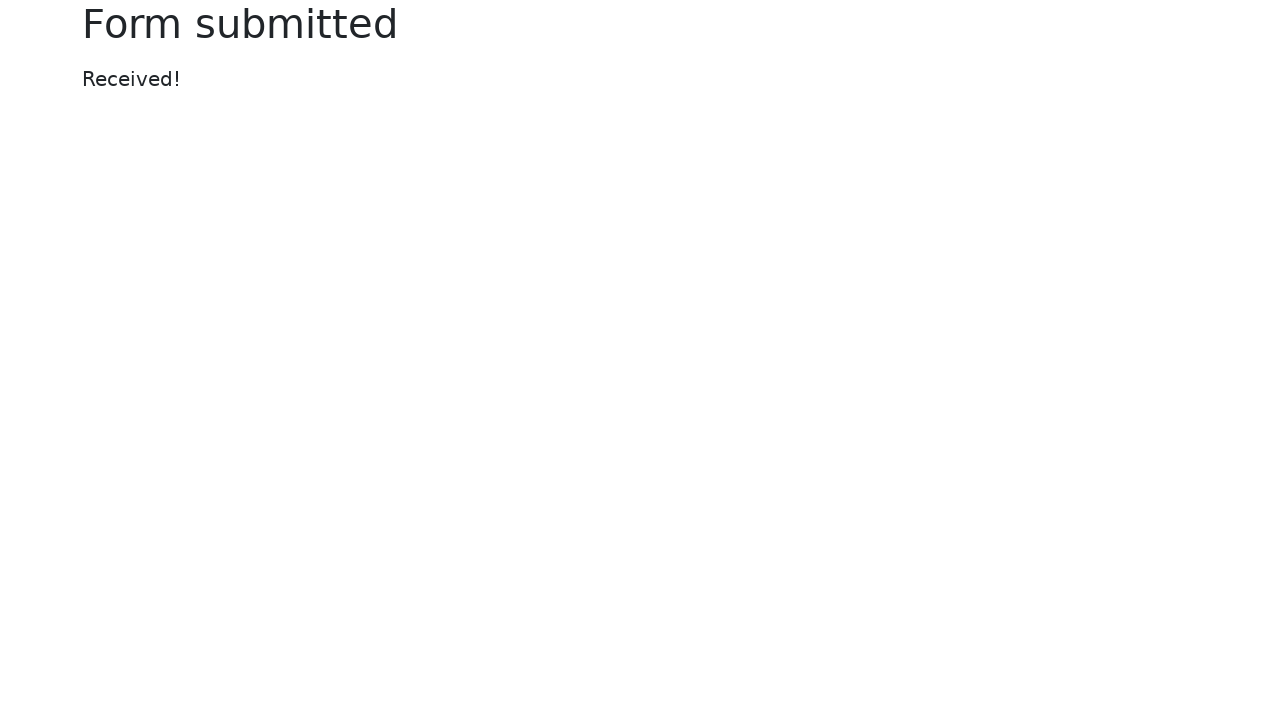

Verified success message displays 'Received!'
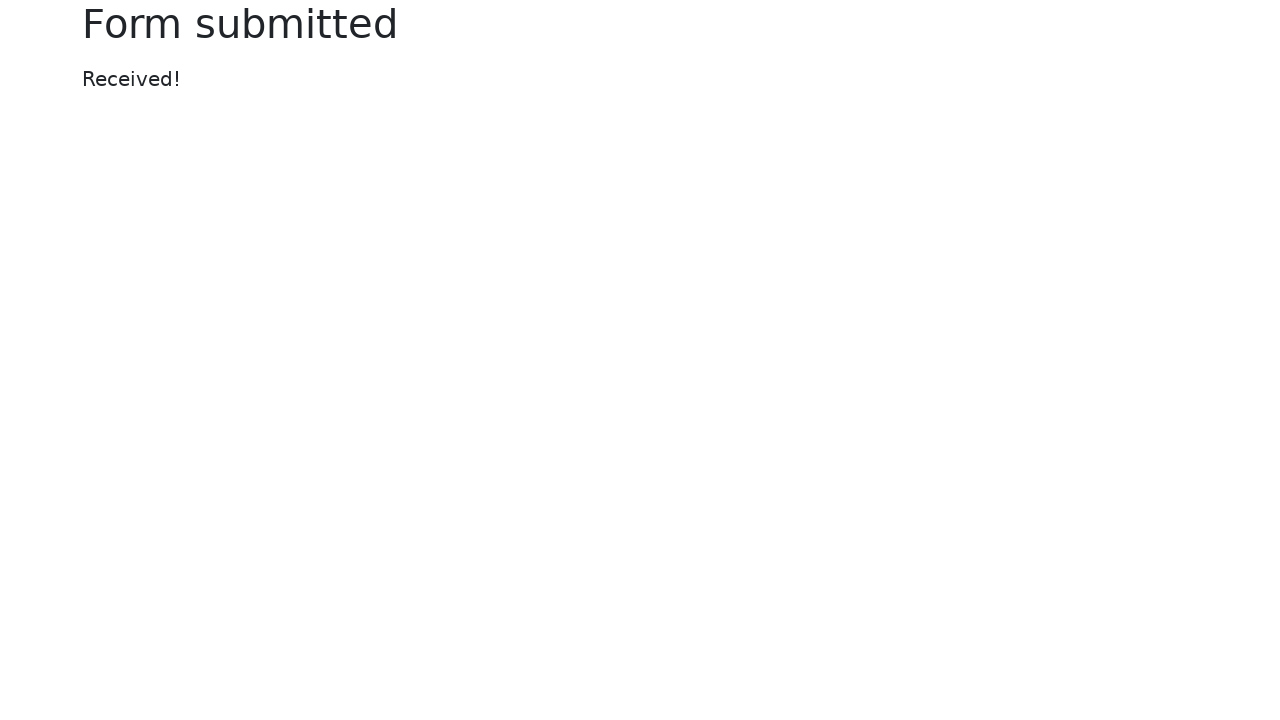

Verified target page title is 'Web form - target page'
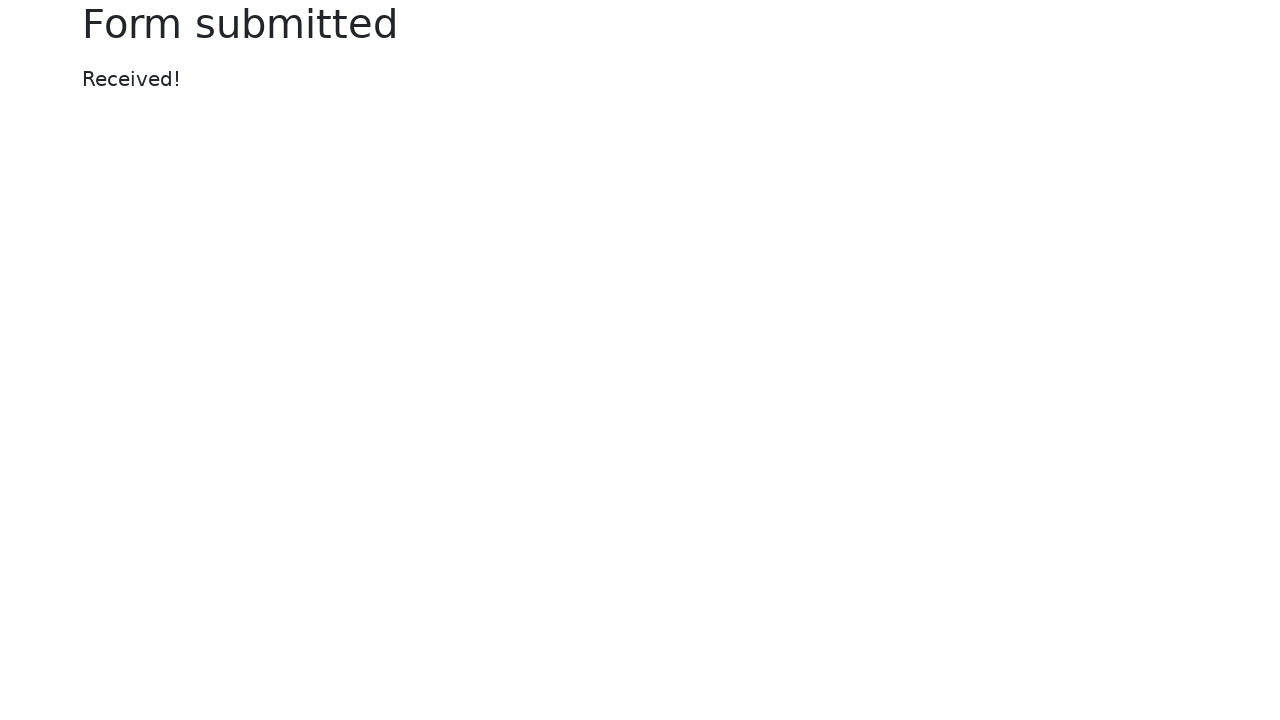

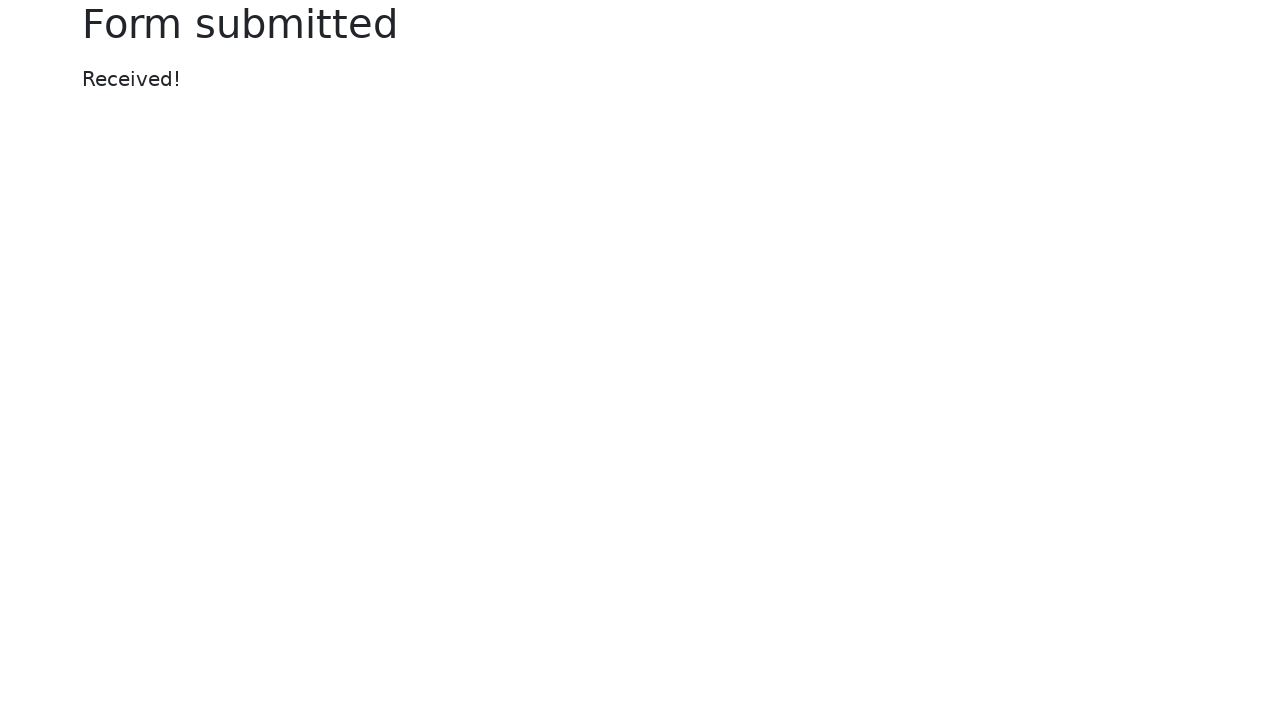